Tests the checkout process by clicking Place Order button and then the Purchase button on the cart page.

Starting URL: https://www.demoblaze.com/cart.html

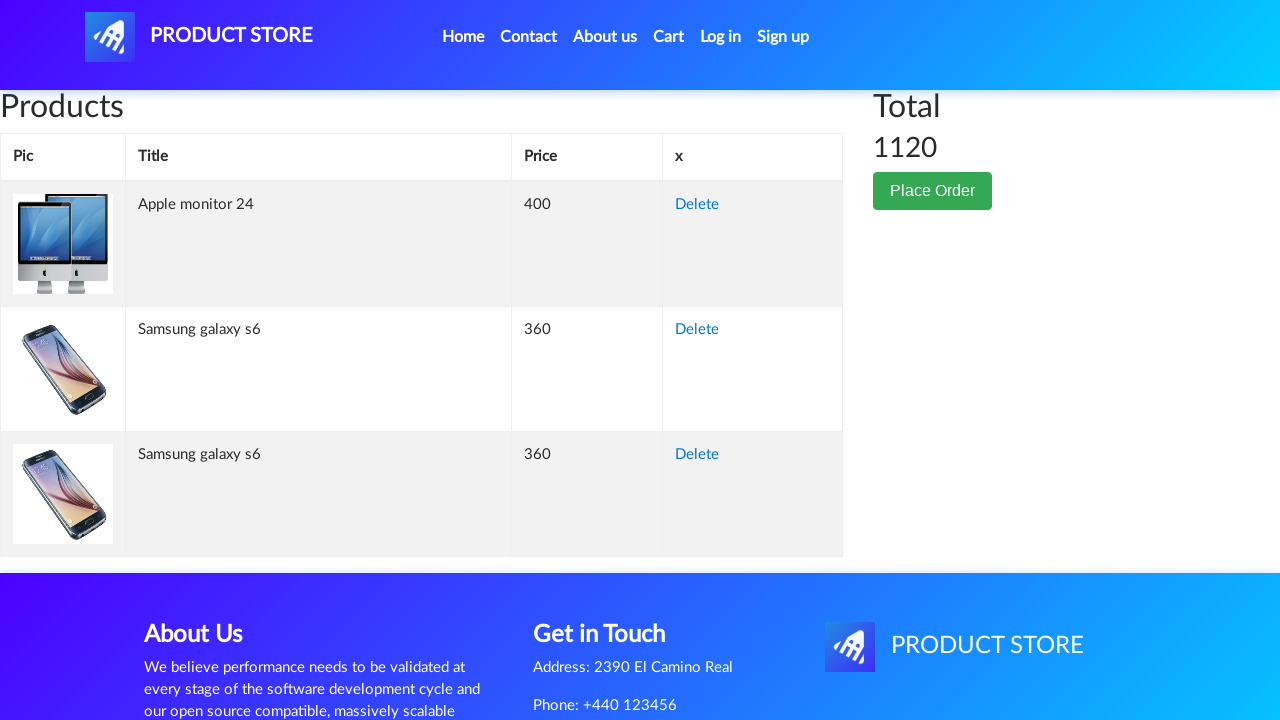

Place Order button loaded on cart page
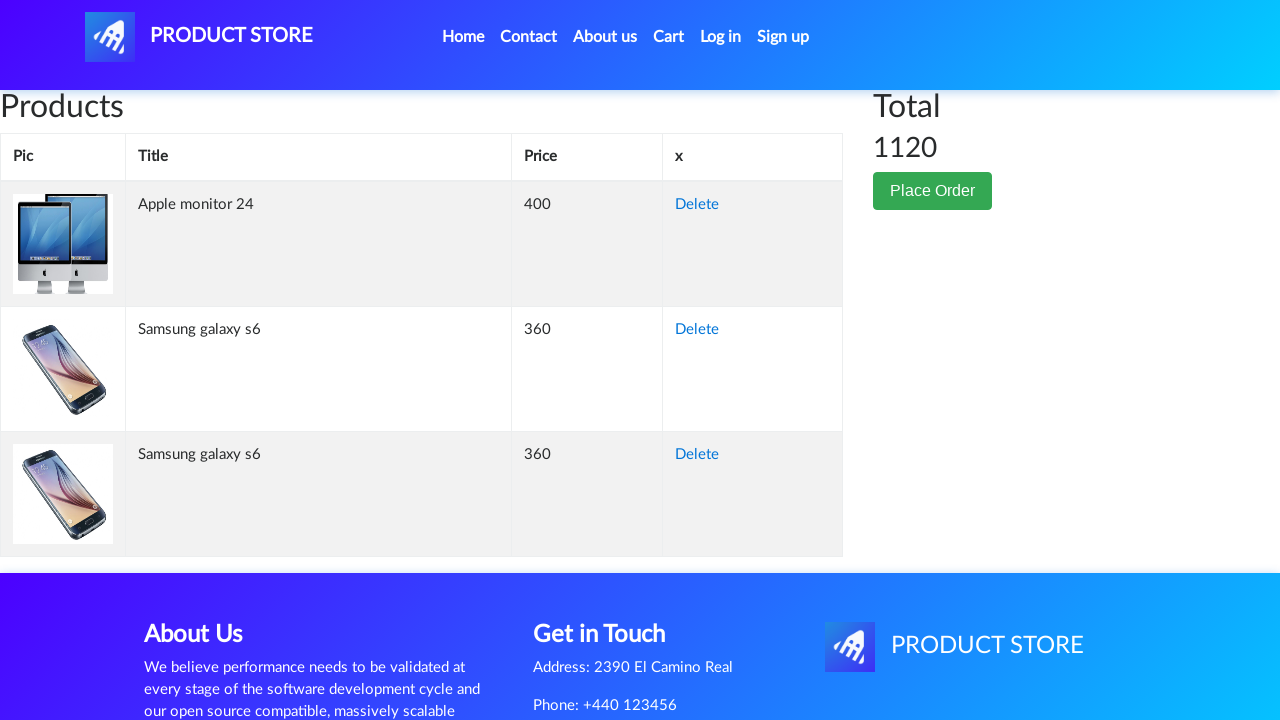

Clicked Place Order button at (933, 191) on button:has-text('Place Order')
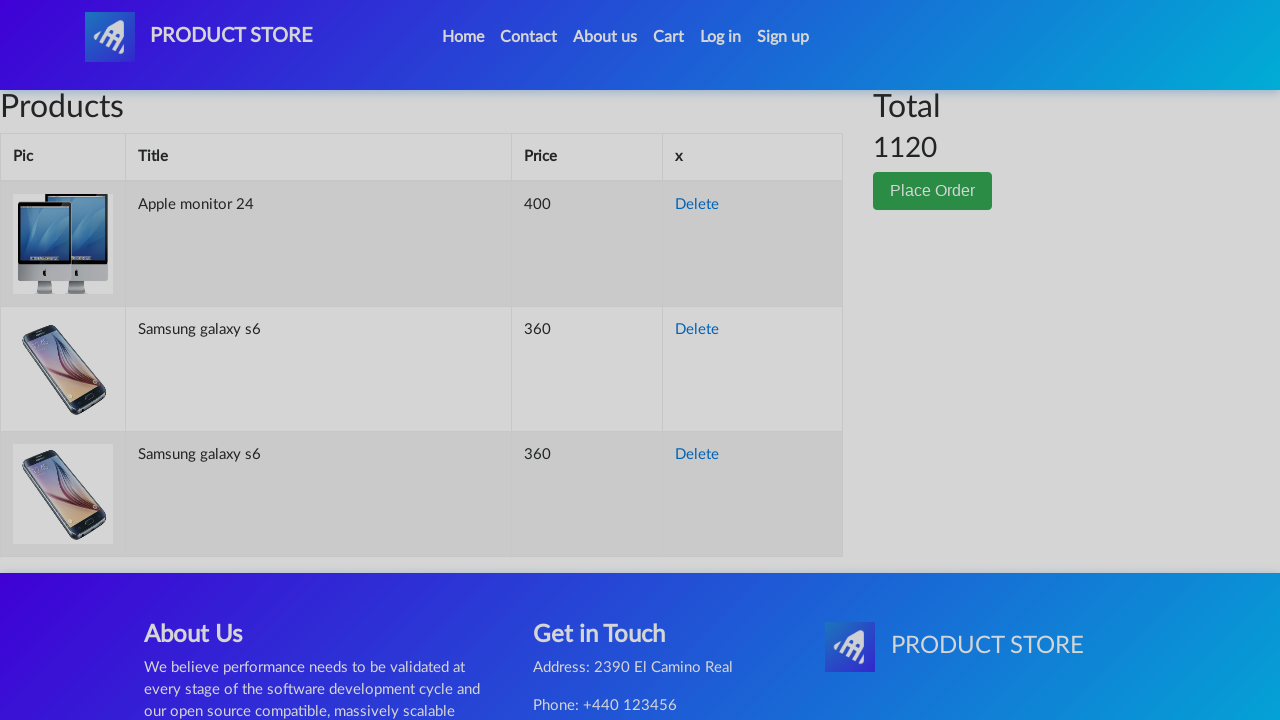

Order modal appeared
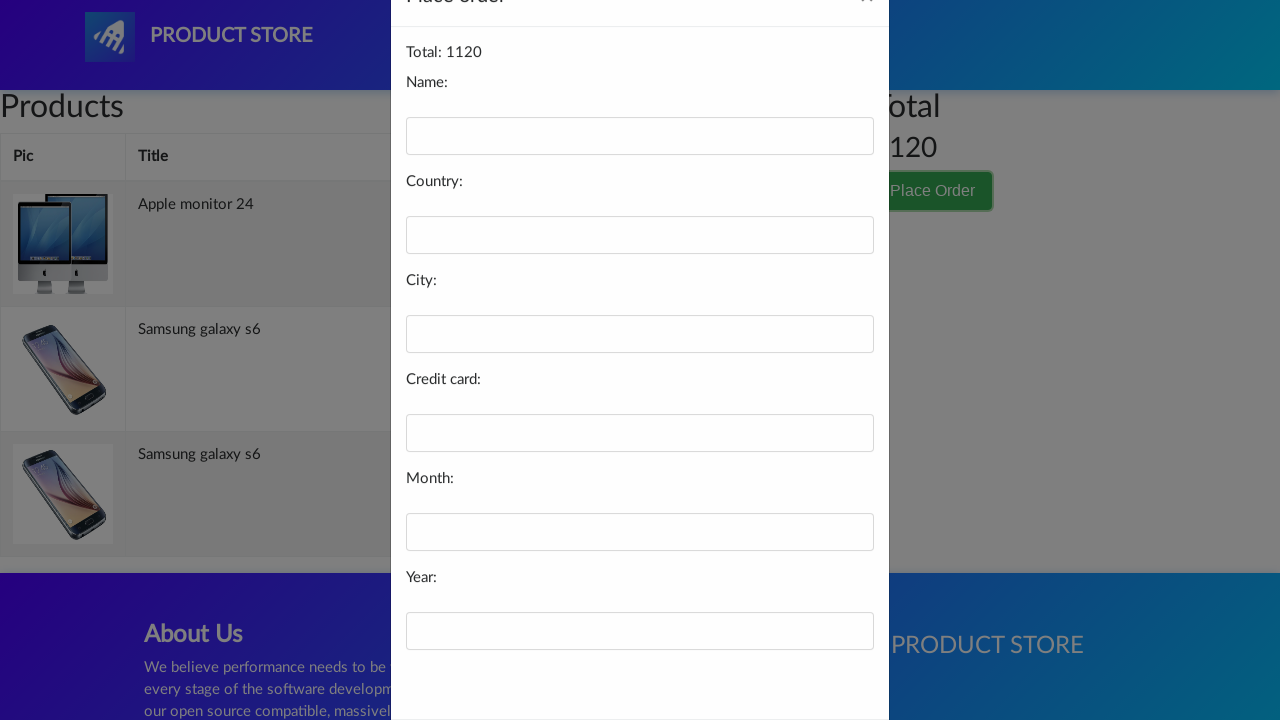

Clicked Purchase button to complete checkout at (823, 655) on button:has-text('Purchase')
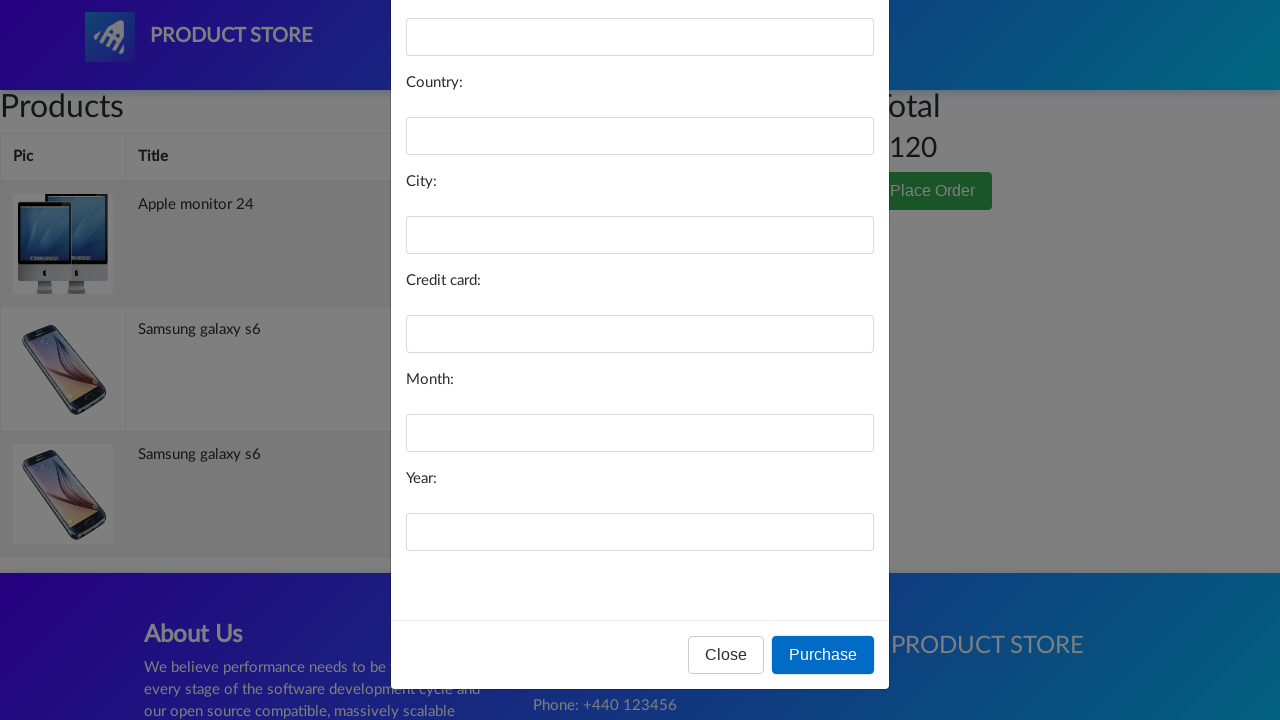

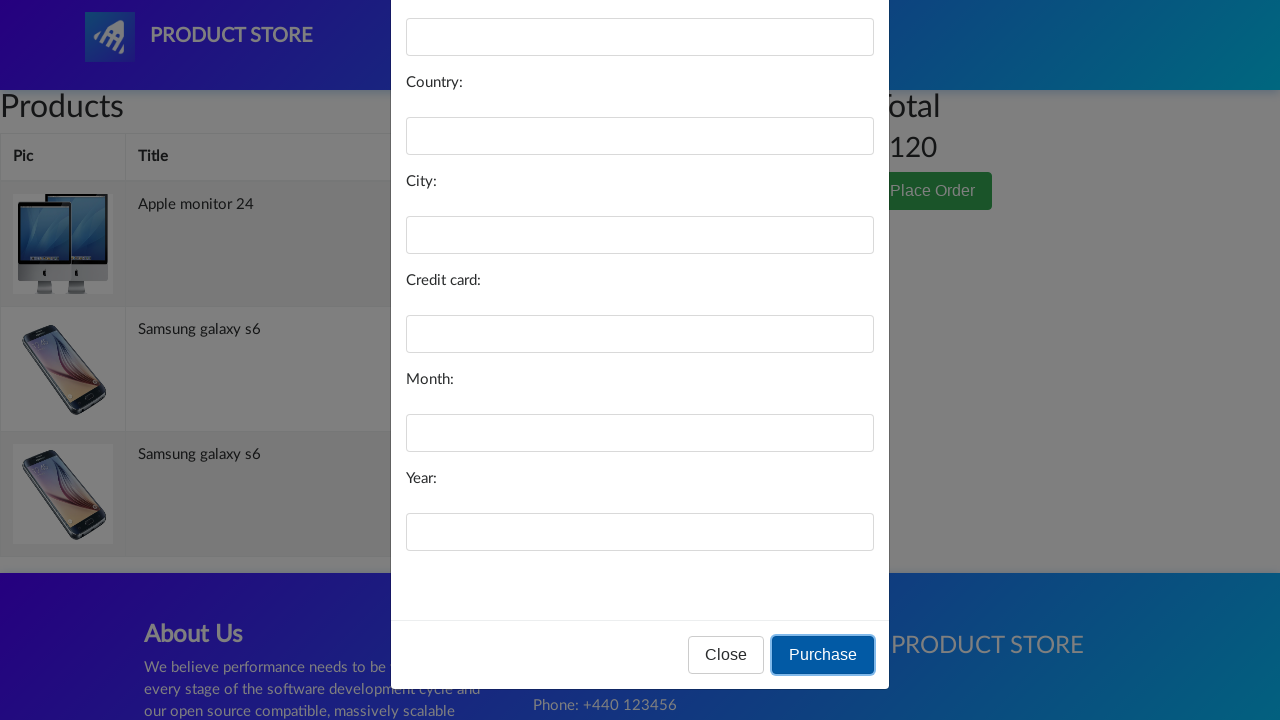